Tests AJAX functionality by clicking a button and waiting for dynamic content (h1 and h3 headings) to load and display expected text

Starting URL: https://v1.training-support.net/selenium/ajax

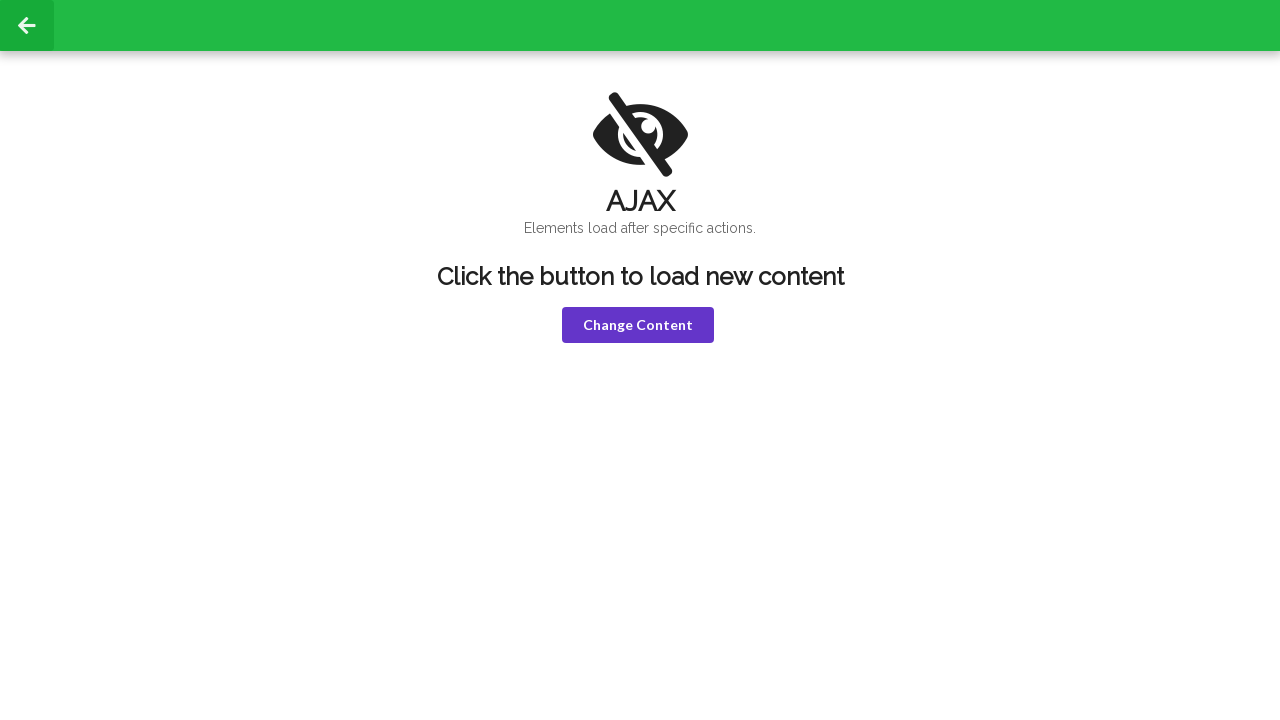

Clicked violet button to trigger AJAX request at (638, 325) on .violet
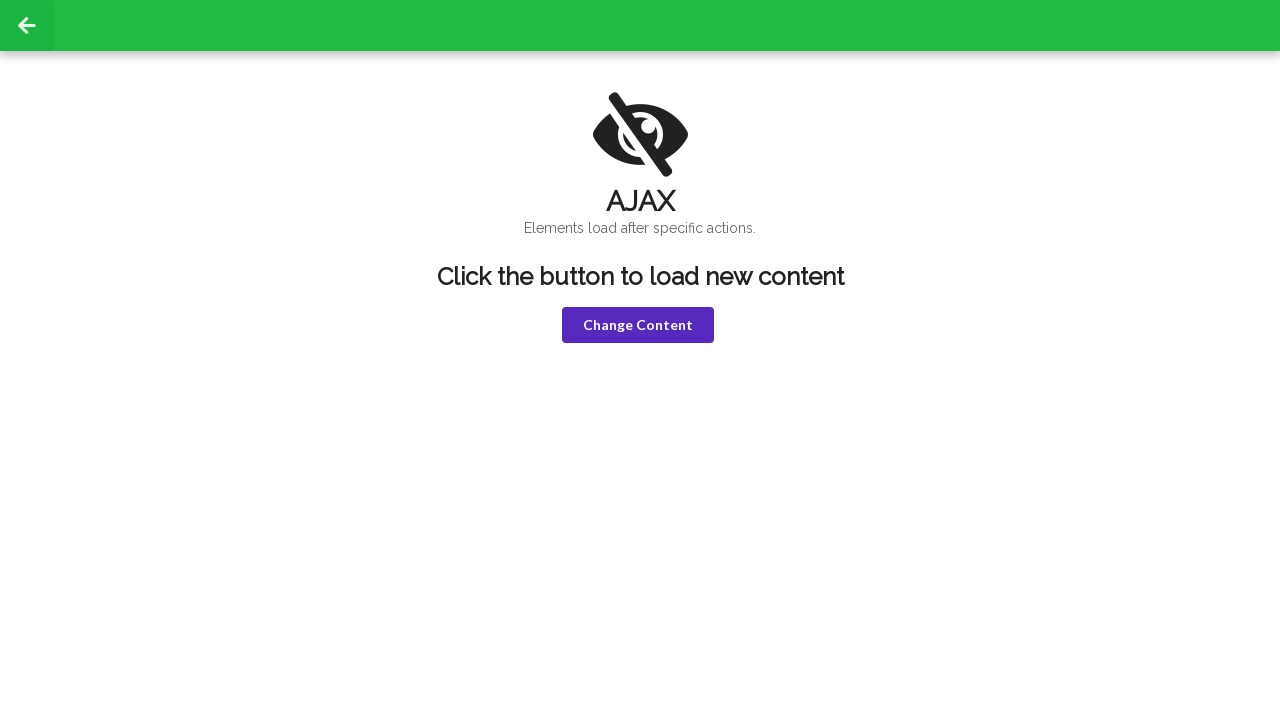

h1 heading became visible after AJAX request
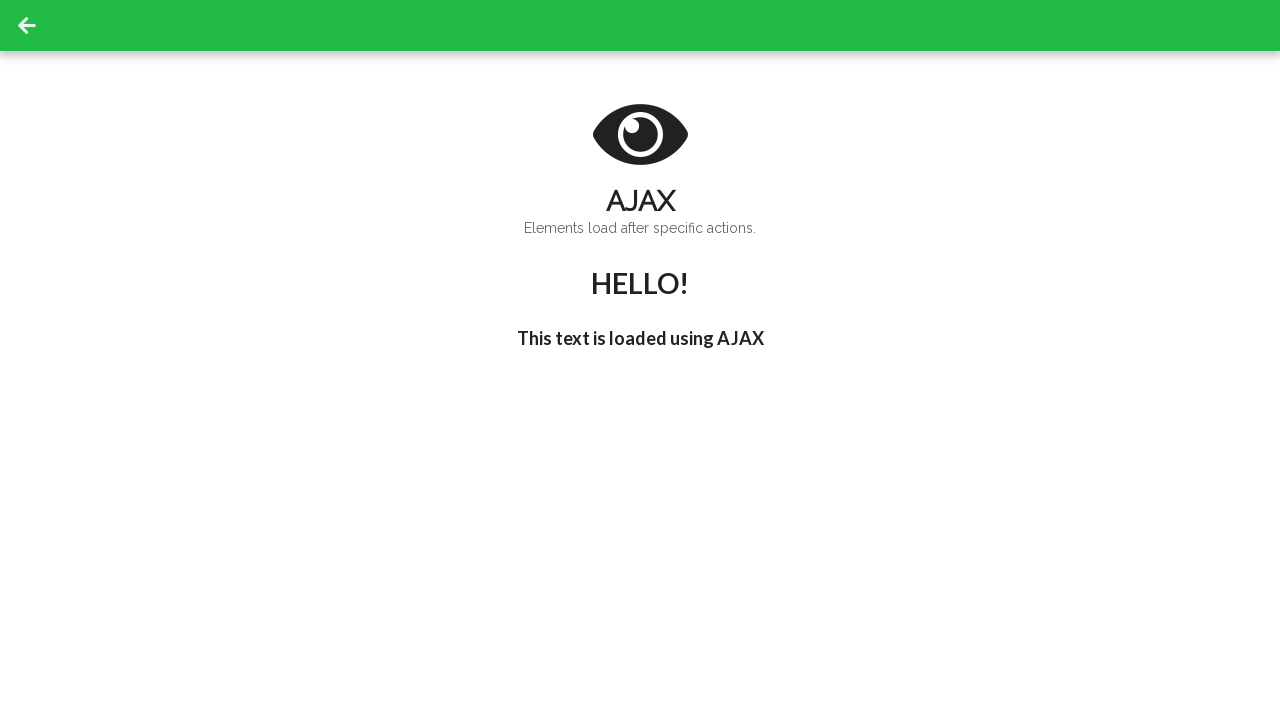

h3 heading loaded with expected text "I'm late!"
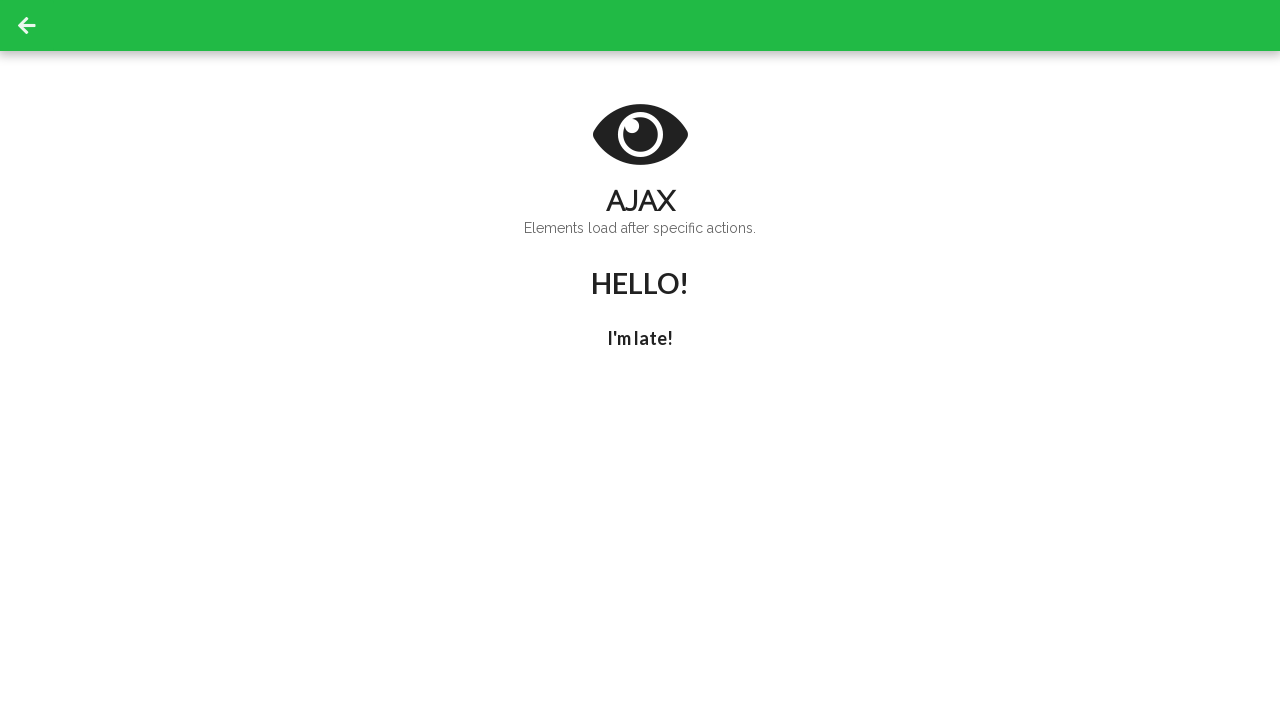

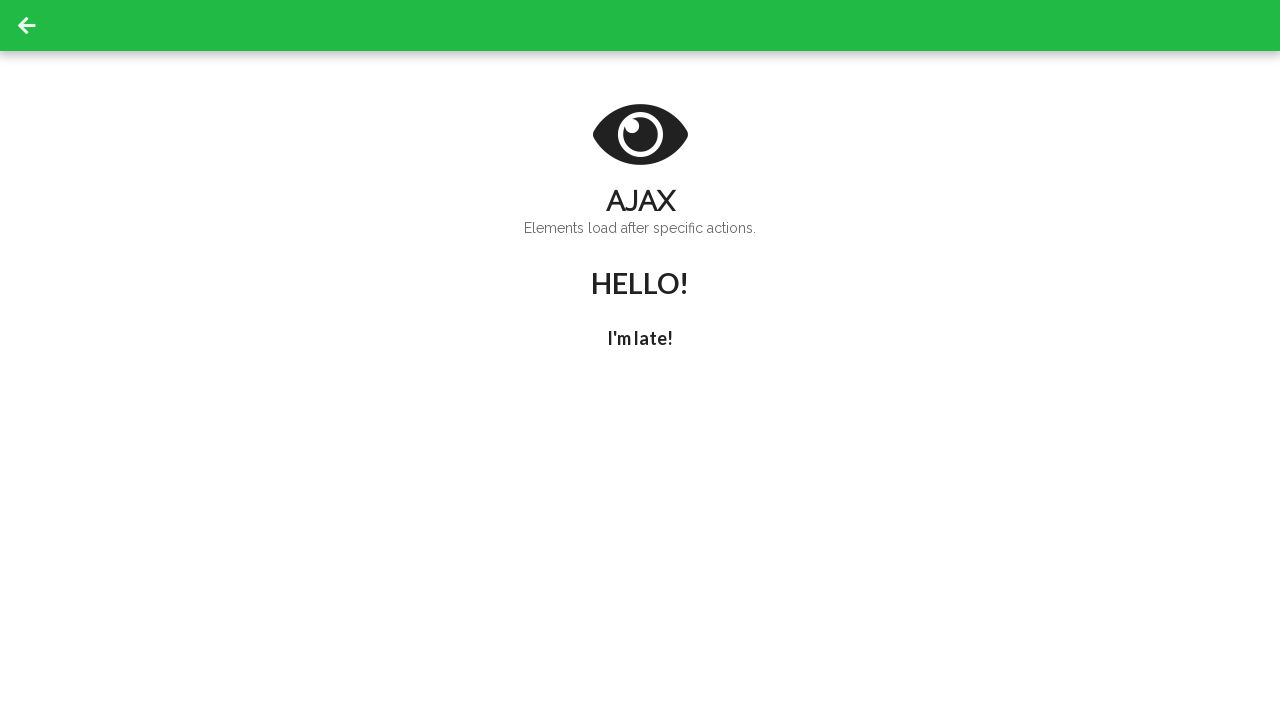